Tests child window handling by clicking a documents link, waiting for a new page to open, and verifying the text content displayed on the child window.

Starting URL: https://rahulshettyacademy.com/loginpagePractise/

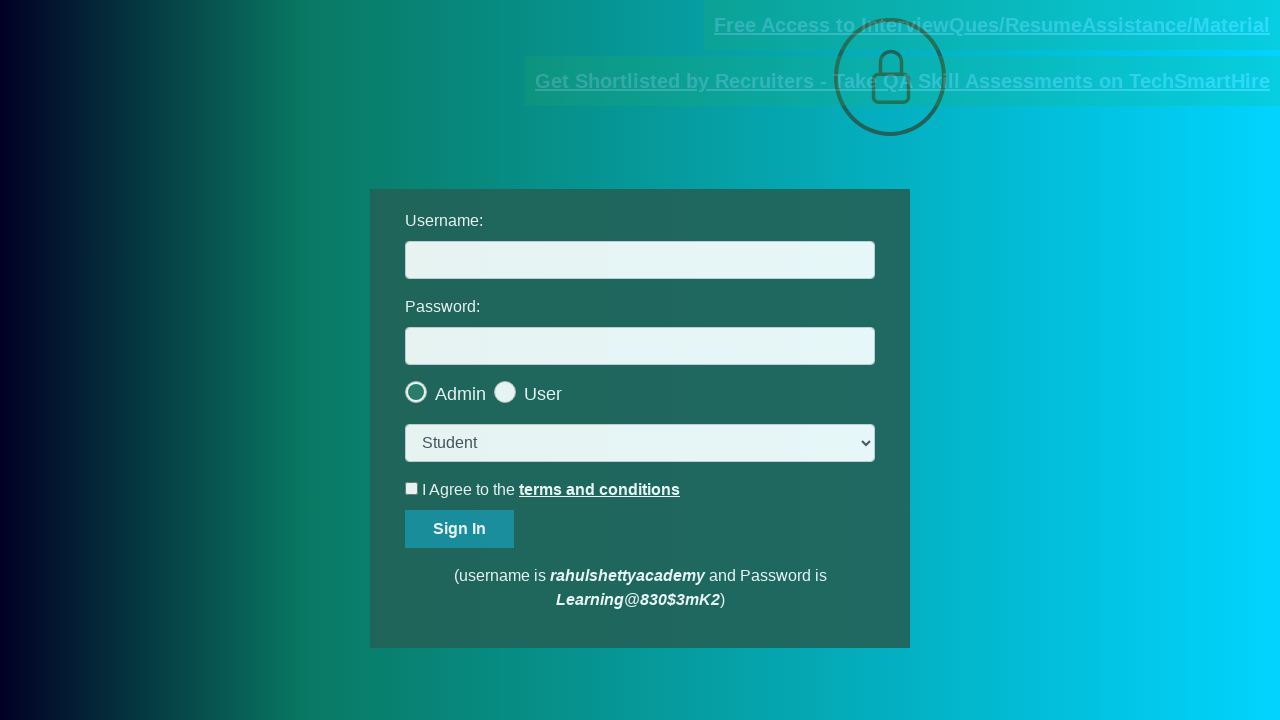

Located documents link element
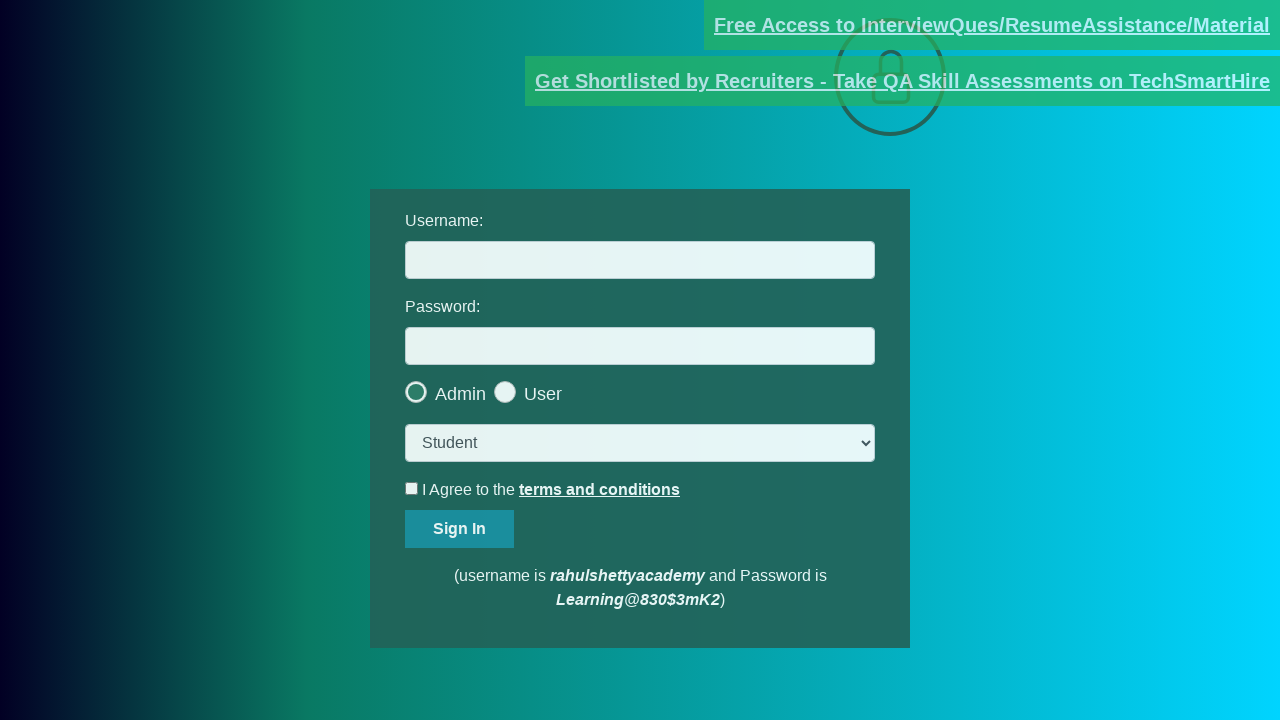

Clicked documents link and new page opened at (992, 25) on [href*='documents-request']
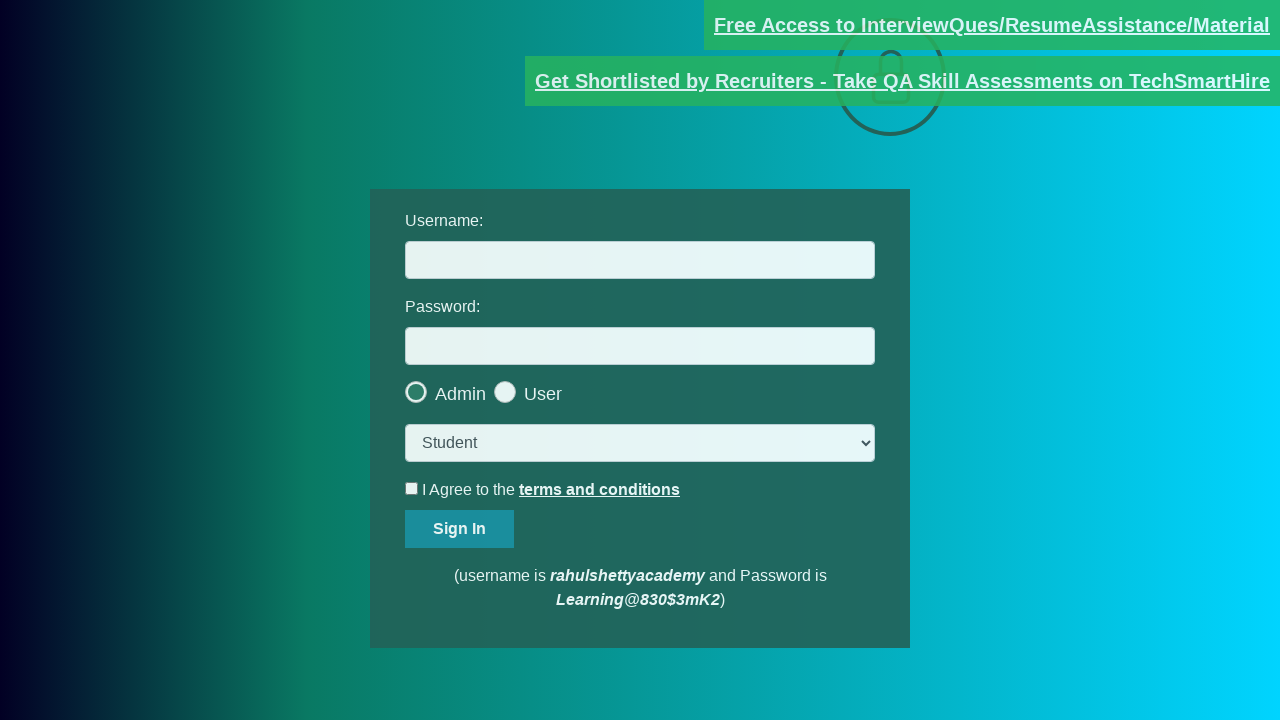

Captured new child window page object
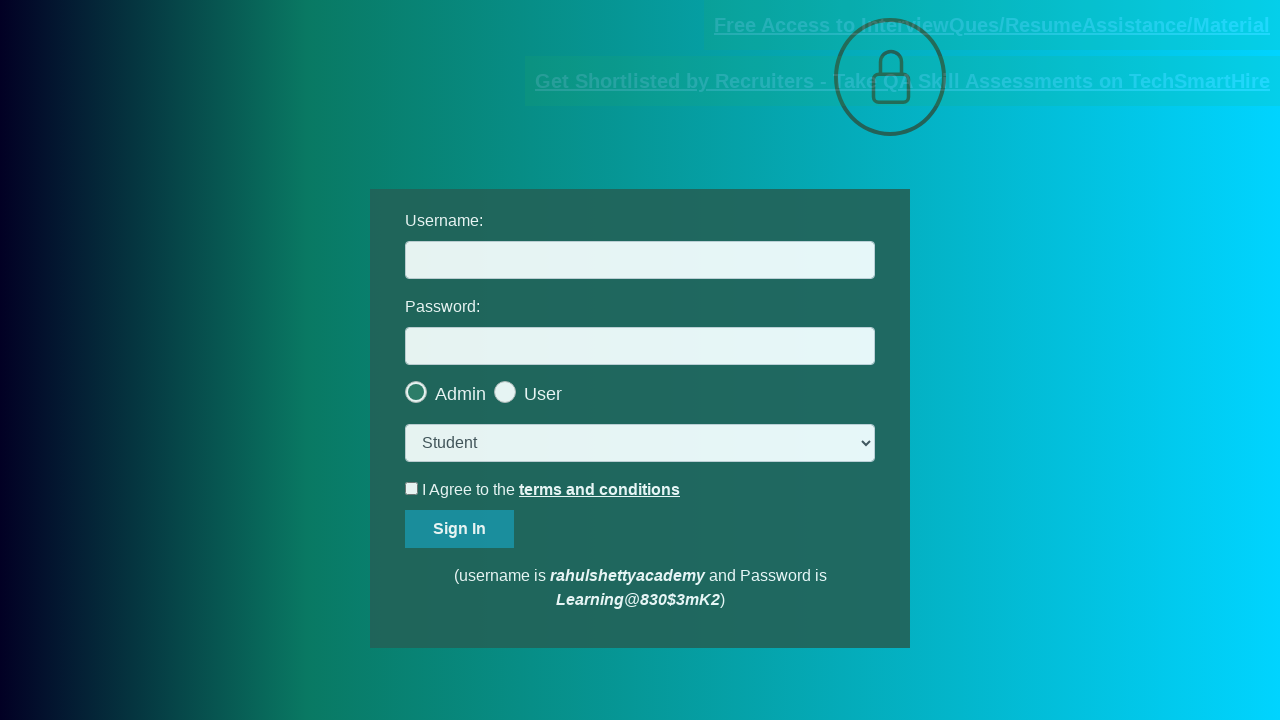

Waited for text content element to load on child window
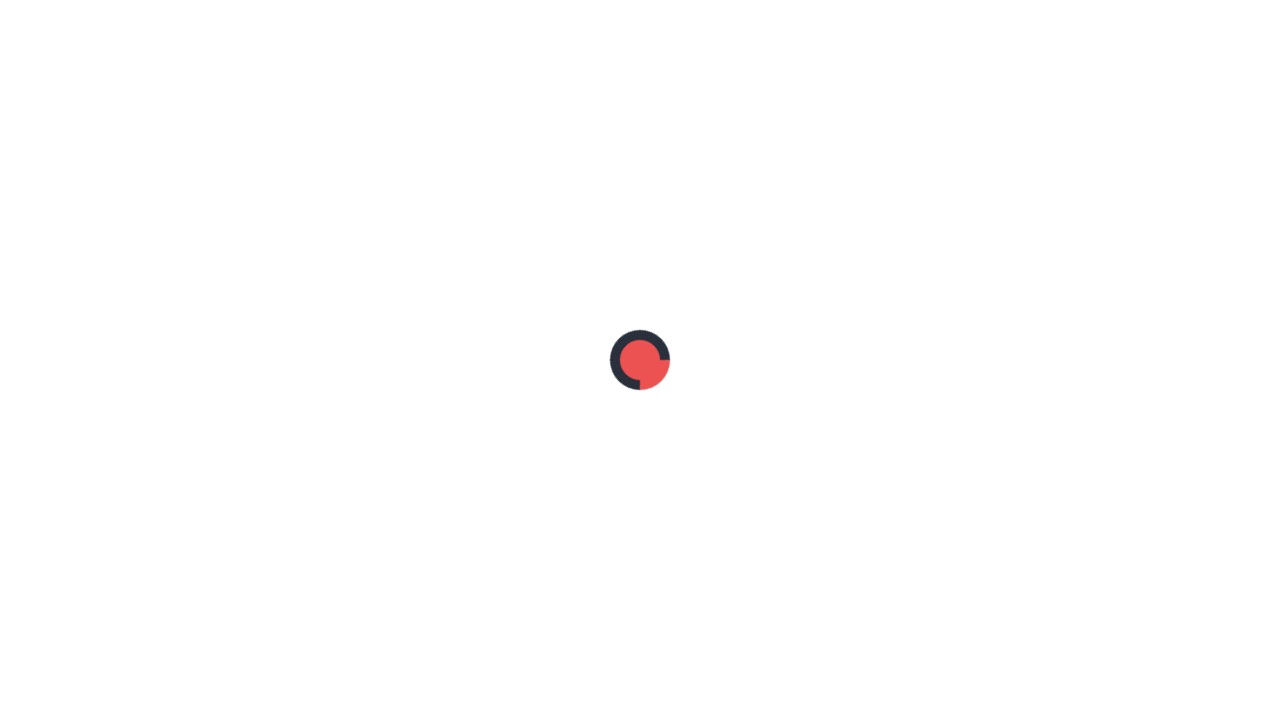

Retrieved text content from child window element
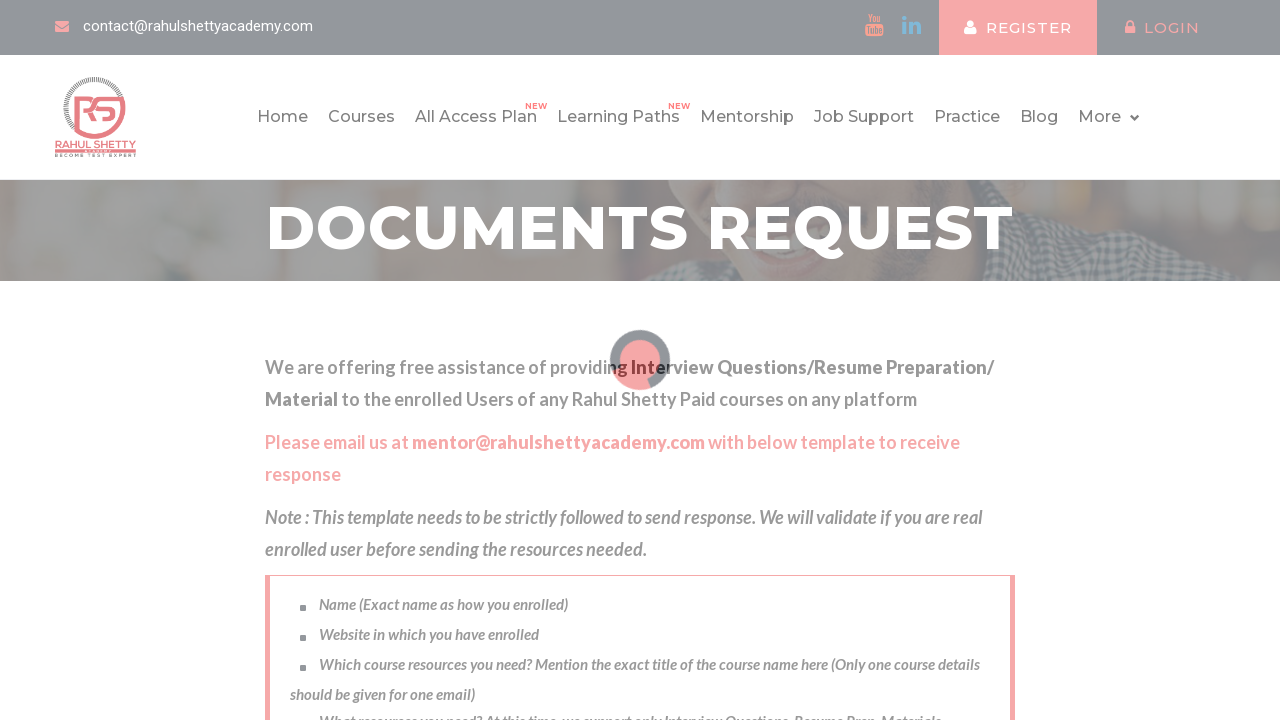

Verified expected text content on child window
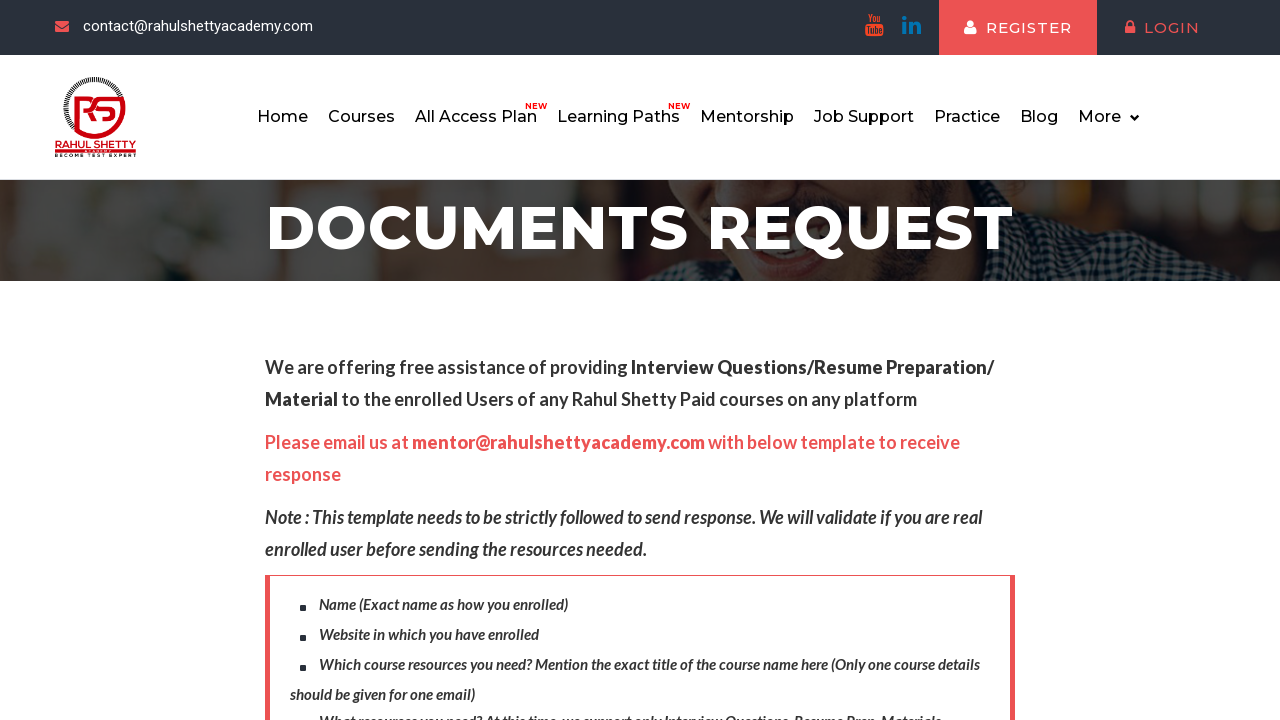

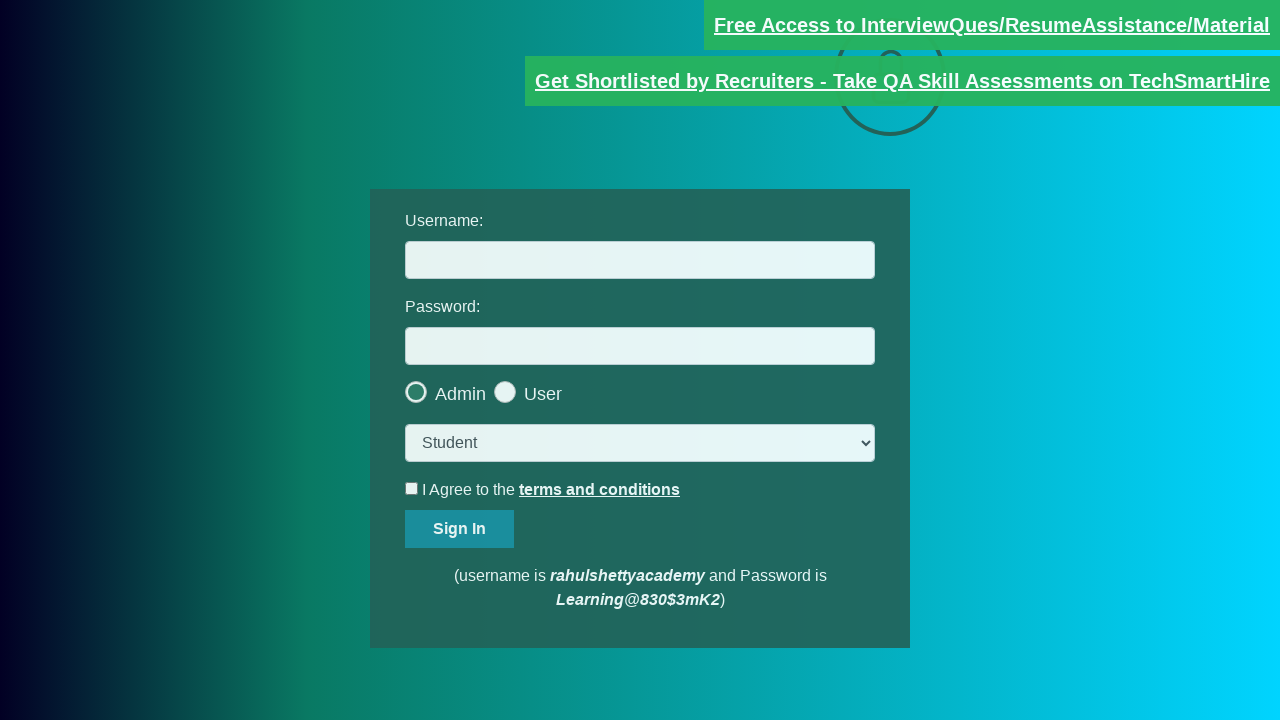